Tests a todo app by clicking on existing items to mark them complete, adding a new todo item with custom text, and verifying the new item appears in the list.

Starting URL: https://lambdatest.github.io/sample-todo-app/

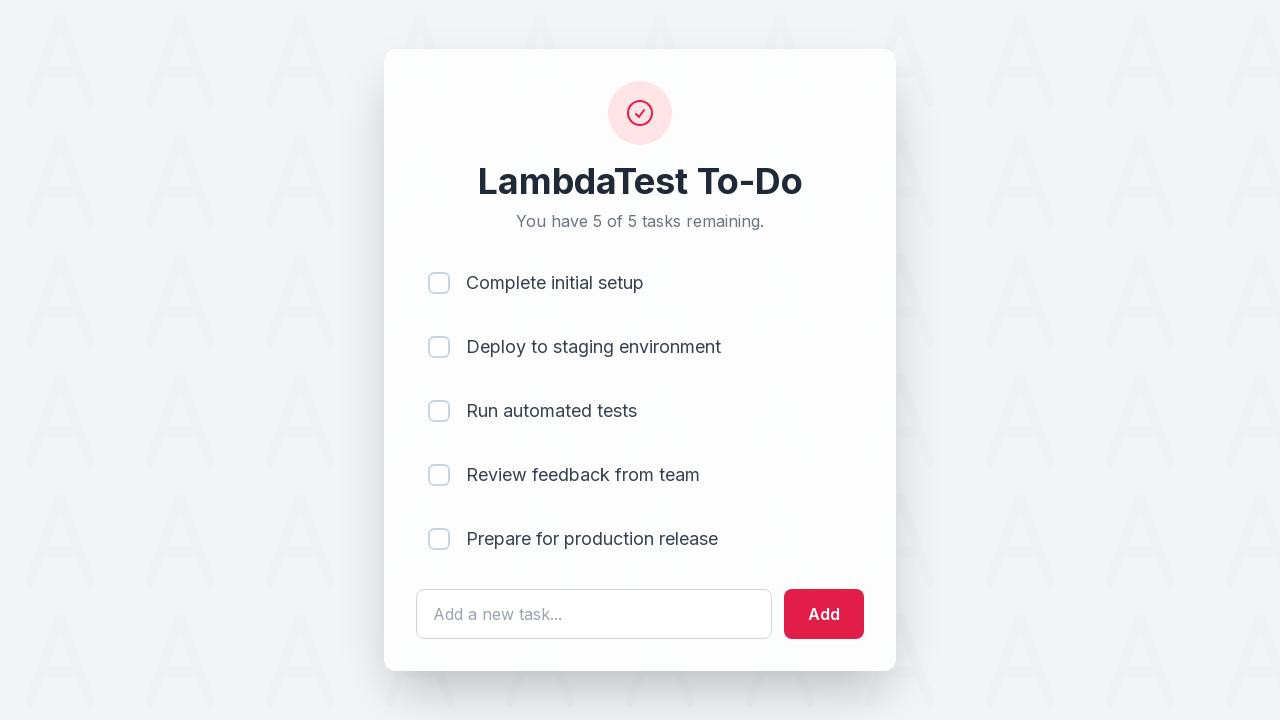

Clicked first todo item to mark it complete at (439, 283) on input[name='li1']
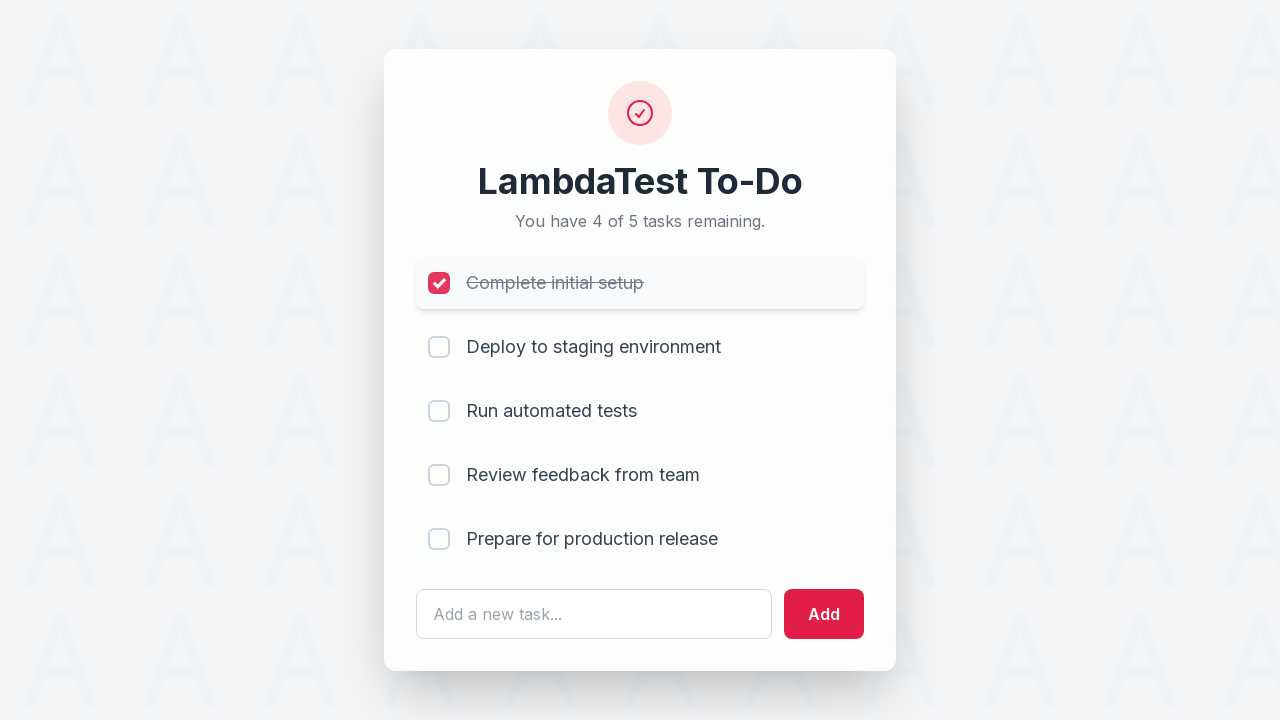

Clicked second todo item to mark it complete at (439, 347) on input[name='li2']
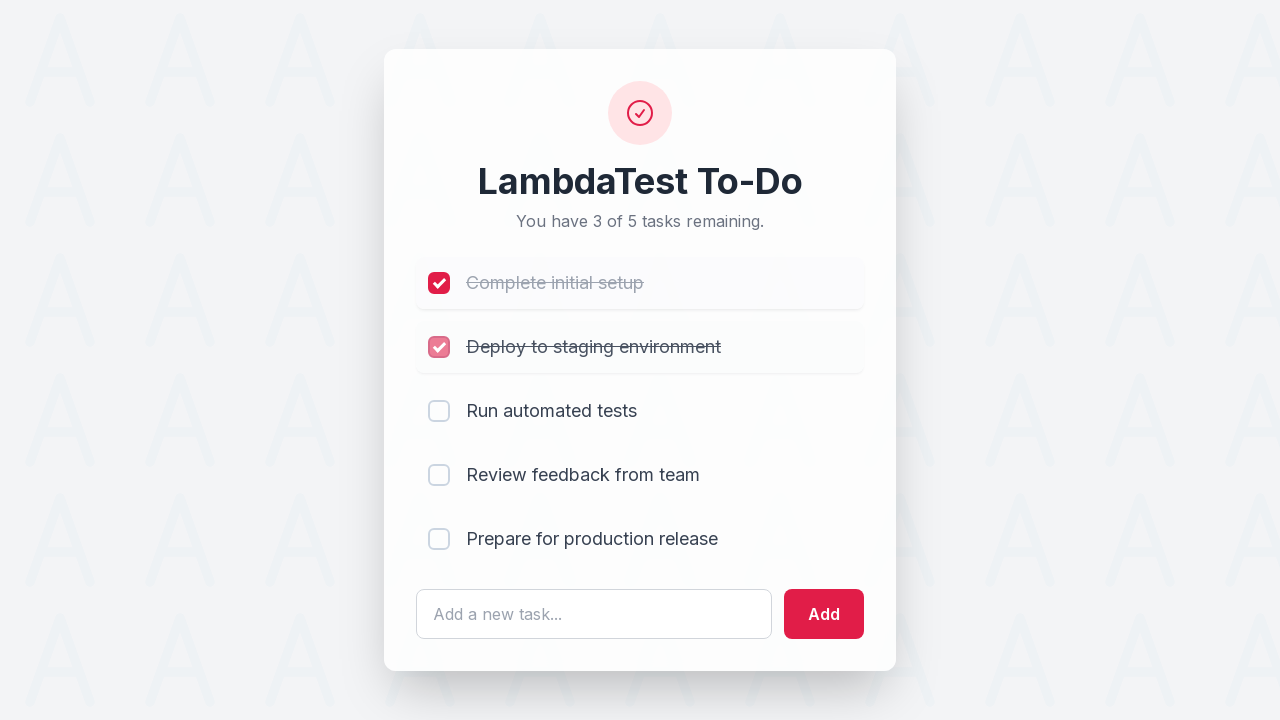

Cleared the todo input field on #sampletodotext
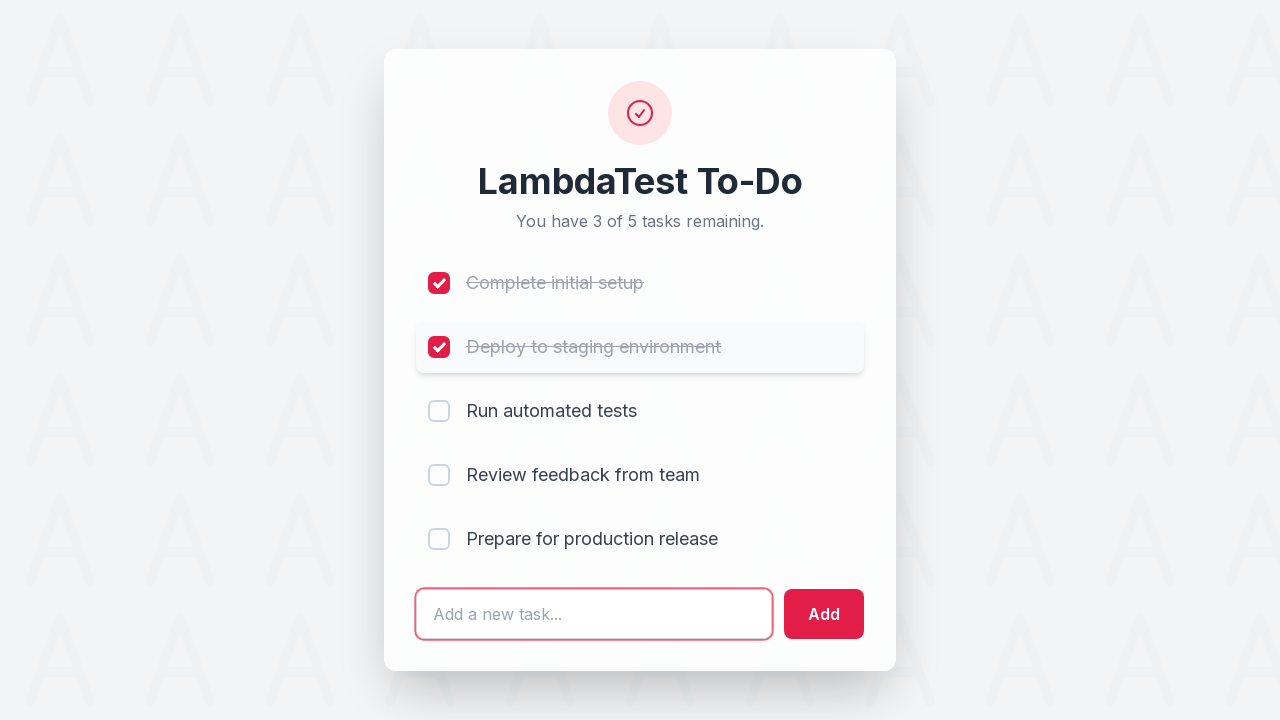

Filled todo input field with 'Yey, Let's add it to list' on #sampletodotext
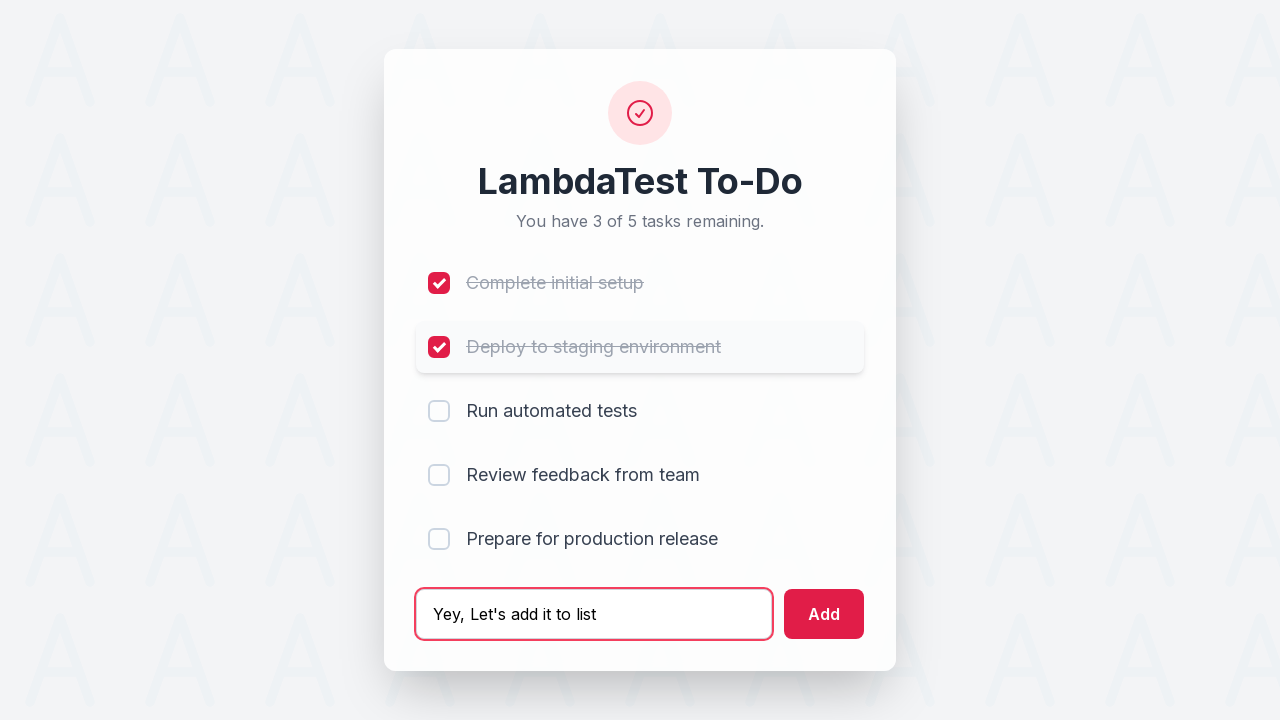

Clicked add button to create new todo item at (824, 614) on #addbutton
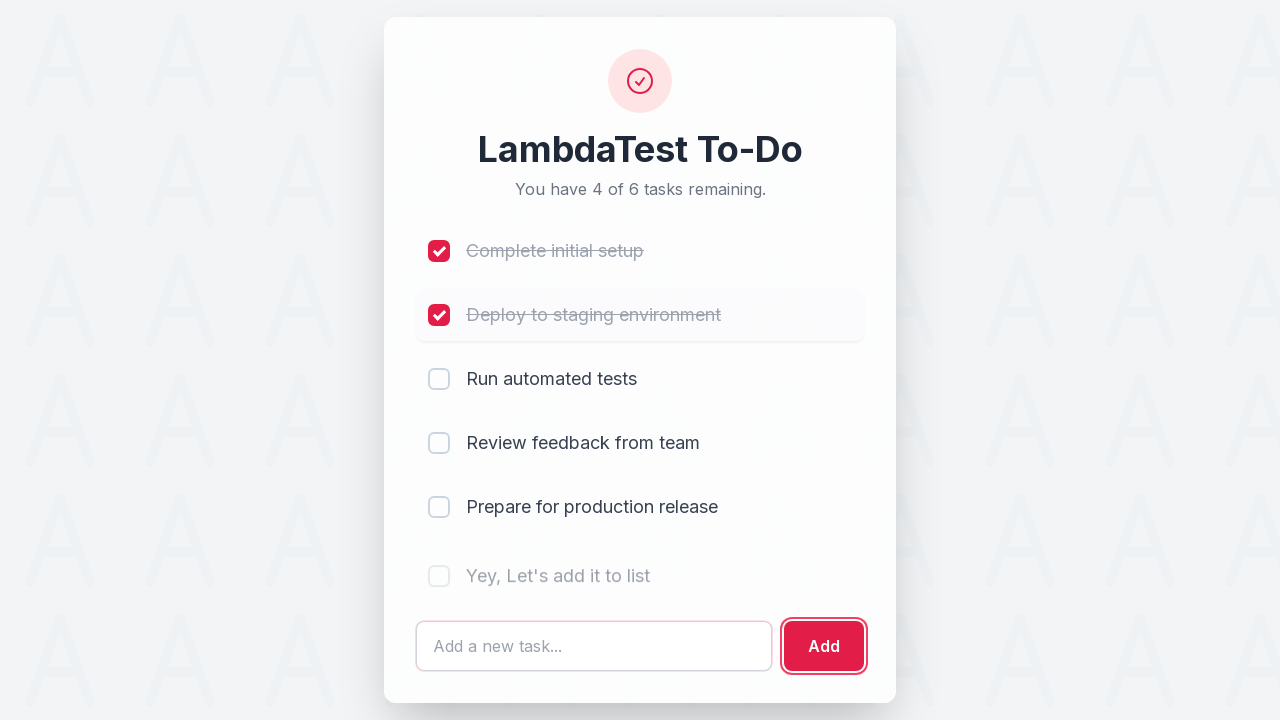

Verified new todo item appears in the list at position 6
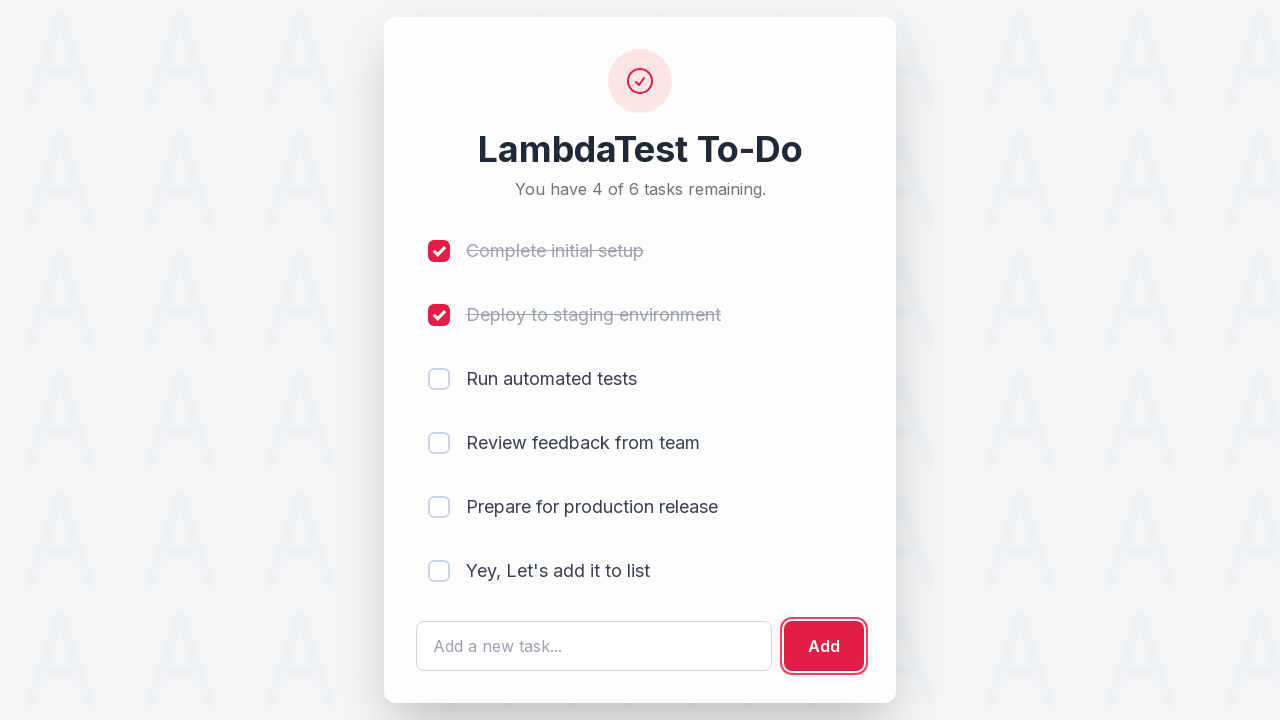

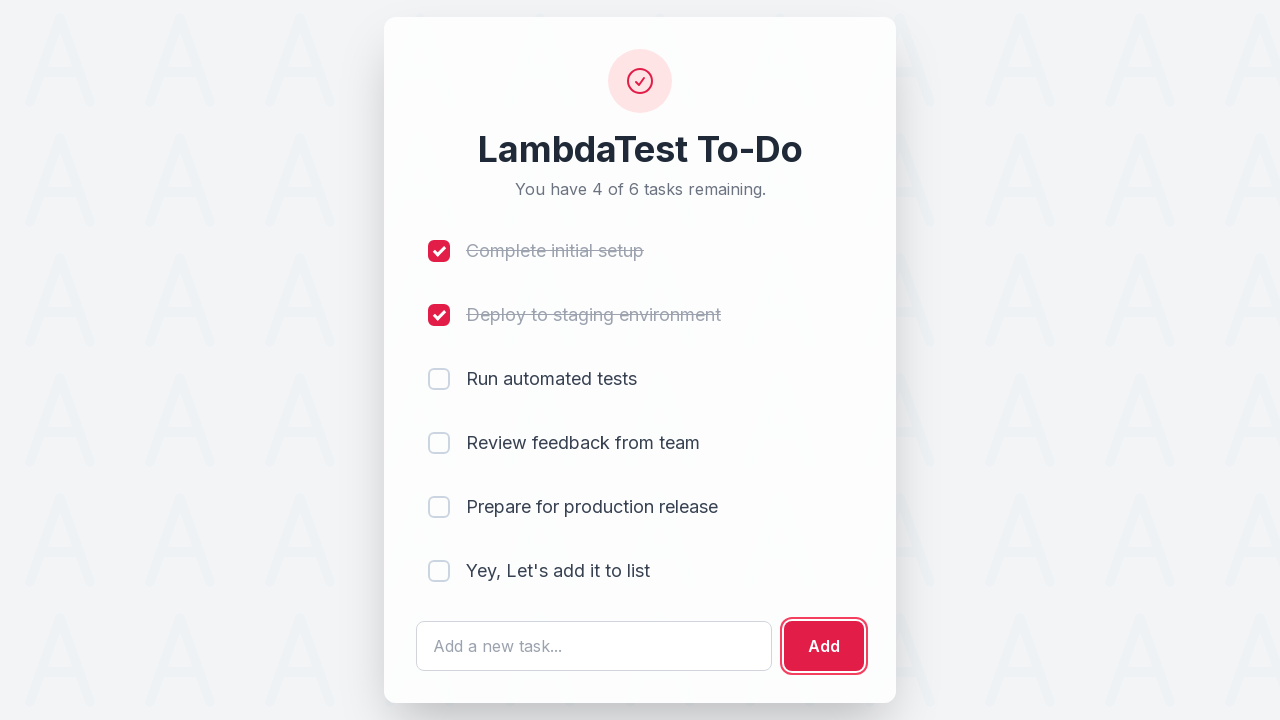